Verifies that the "Log In" button on the NextBaseCRM login page displays the correct text by checking its value attribute.

Starting URL: https://login1.nextbasecrm.com/

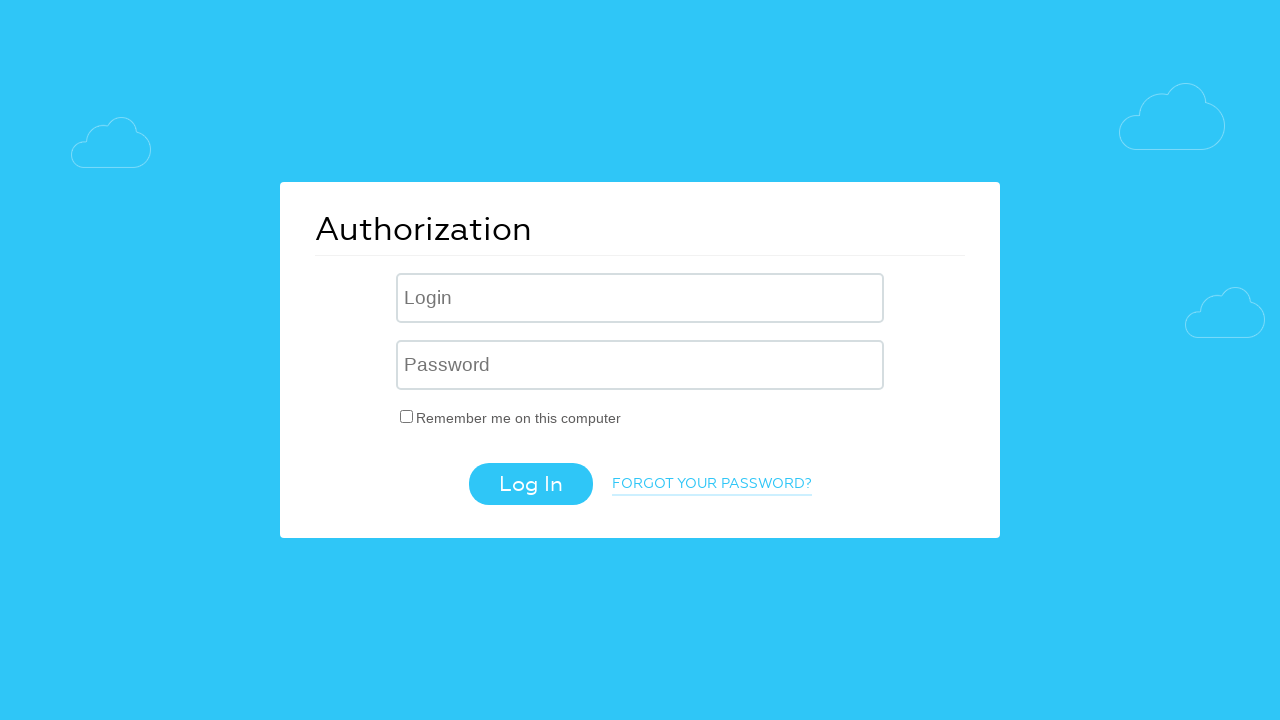

Waited for Log In button to be visible
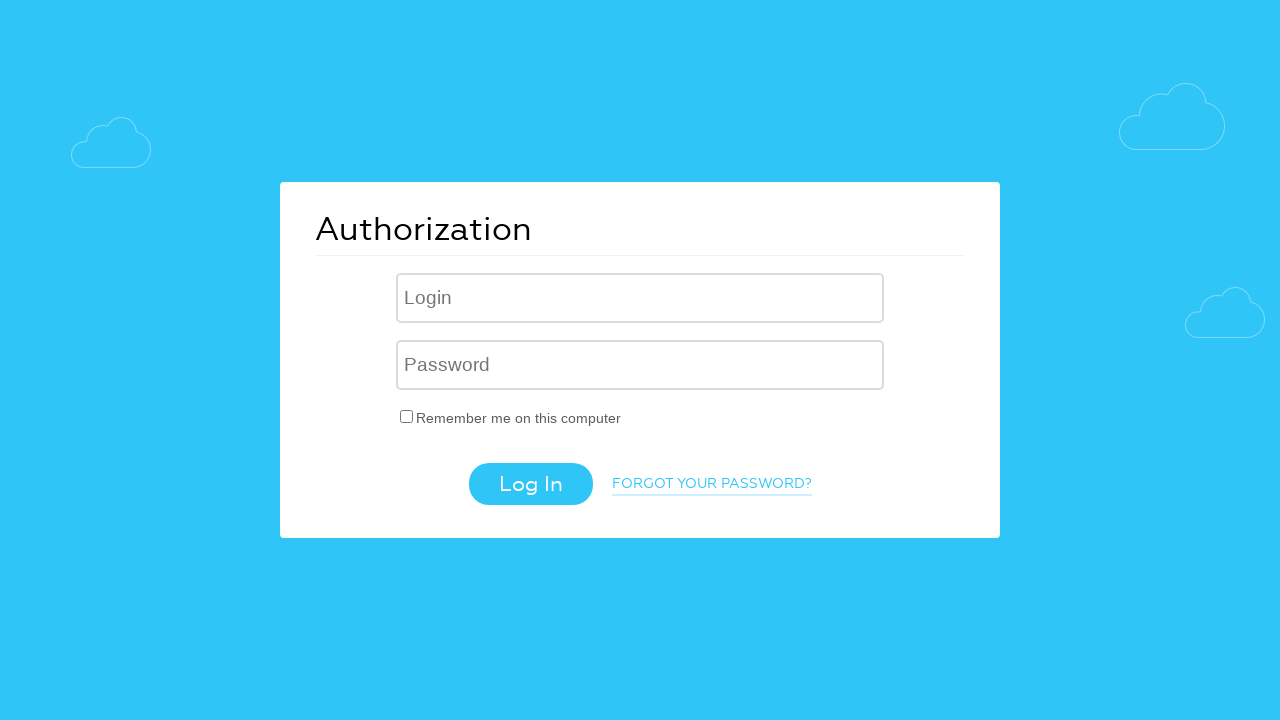

Retrieved value attribute from Log In button: 'Log In'
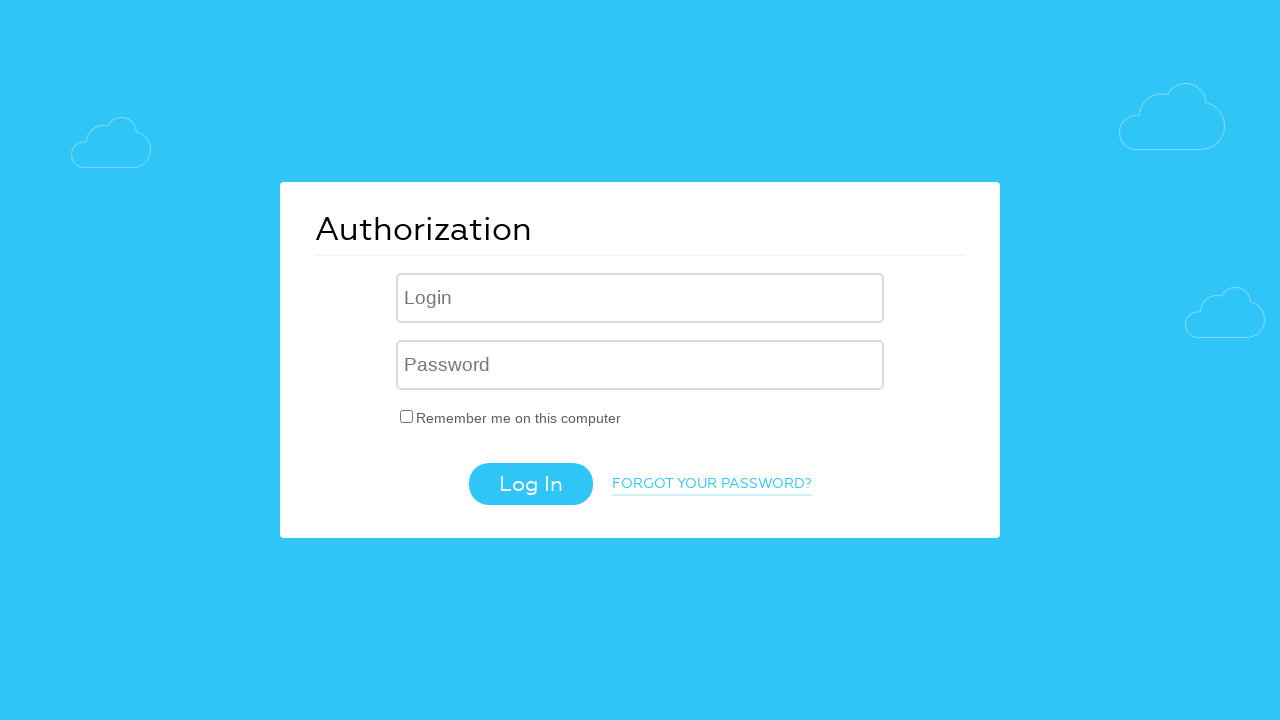

Log In button text verification passed - button displays correct text
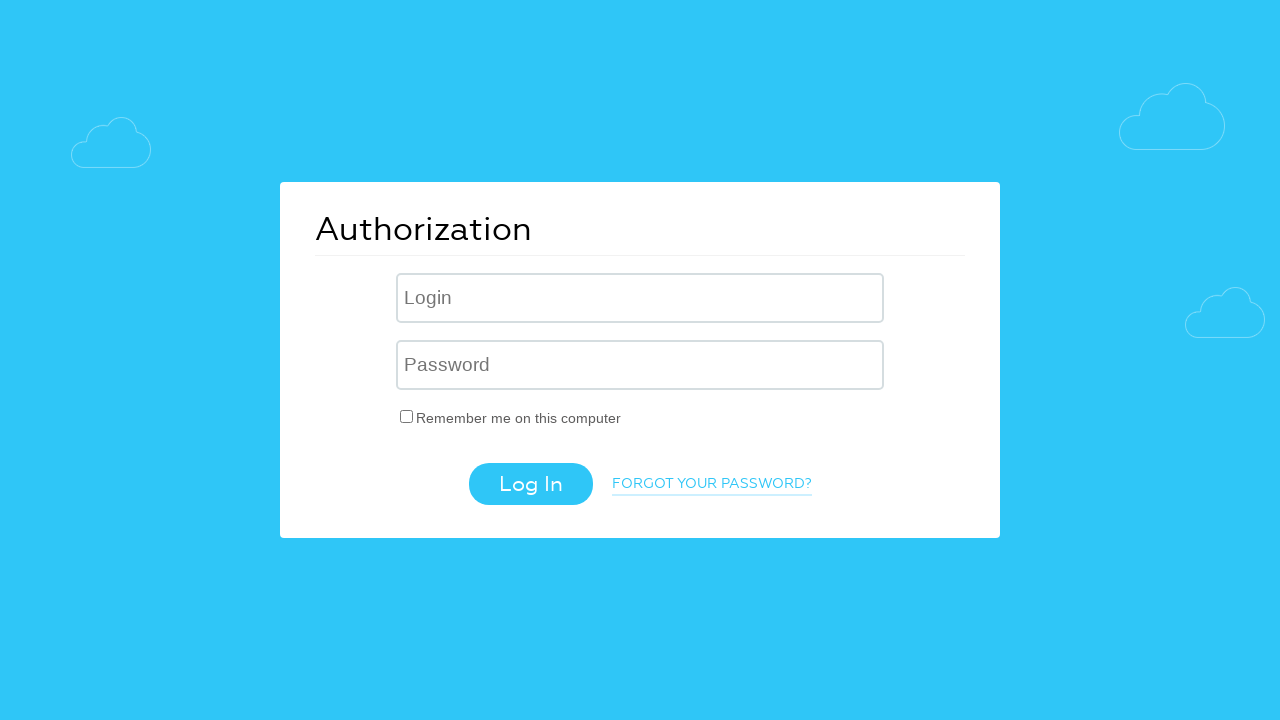

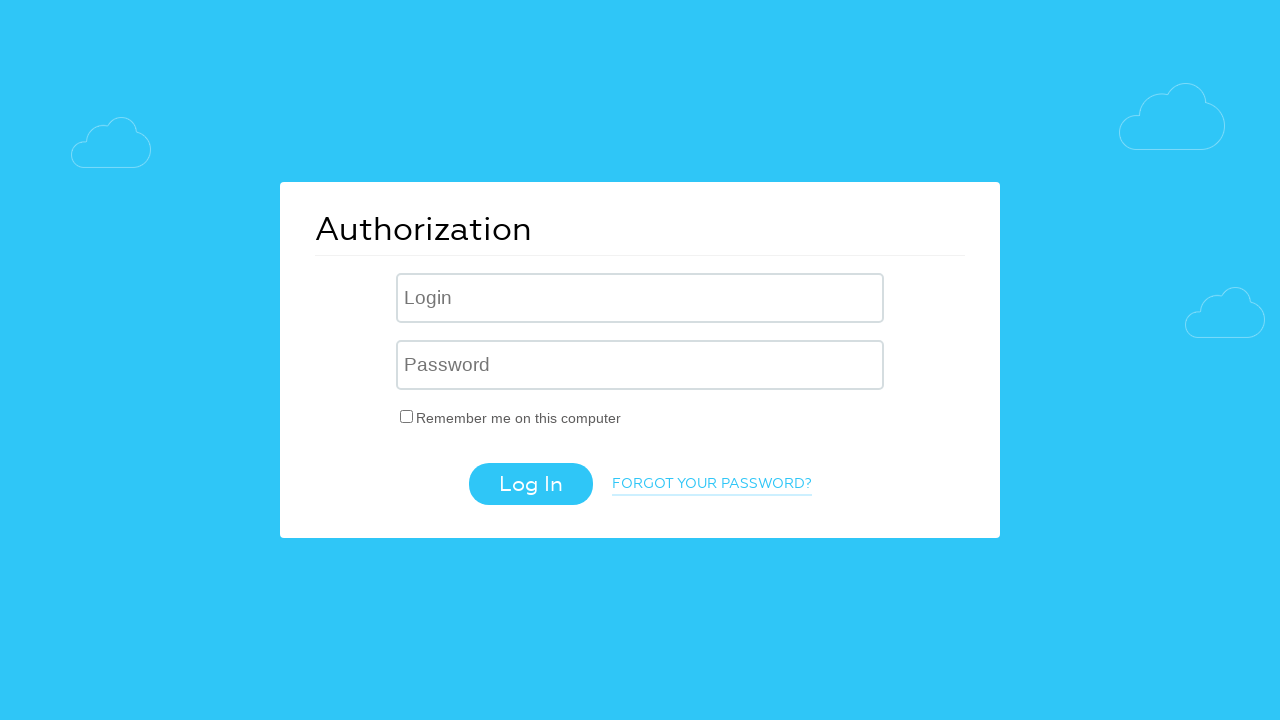